Tests that the counter displays the current number of todo items as they are added

Starting URL: https://demo.playwright.dev/todomvc

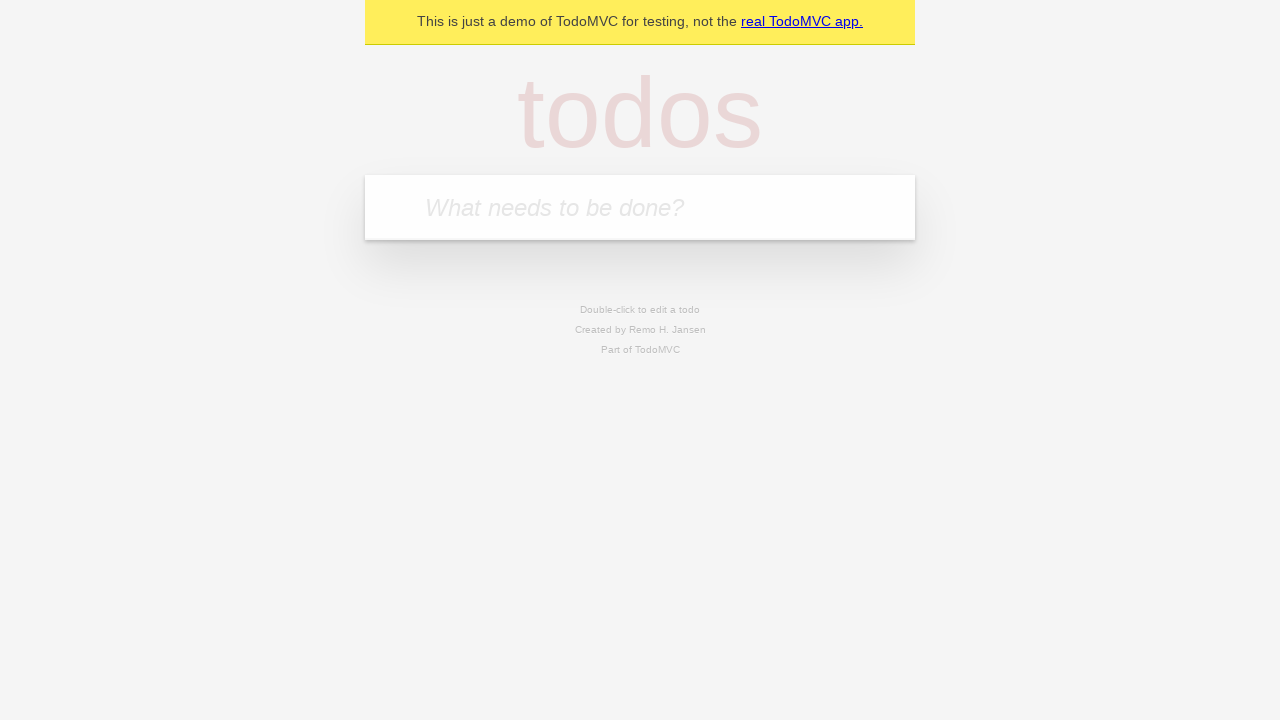

Located the todo input field
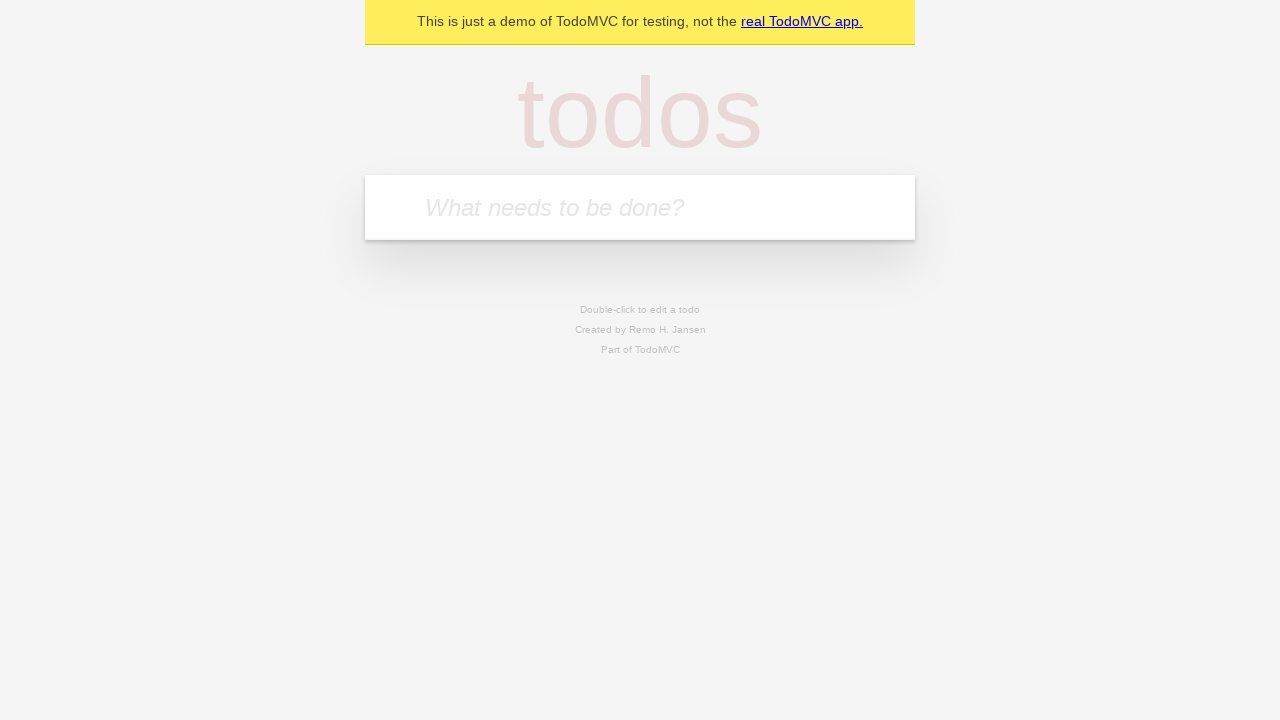

Filled todo input with 'buy some cheese' on internal:attr=[placeholder="What needs to be done?"i]
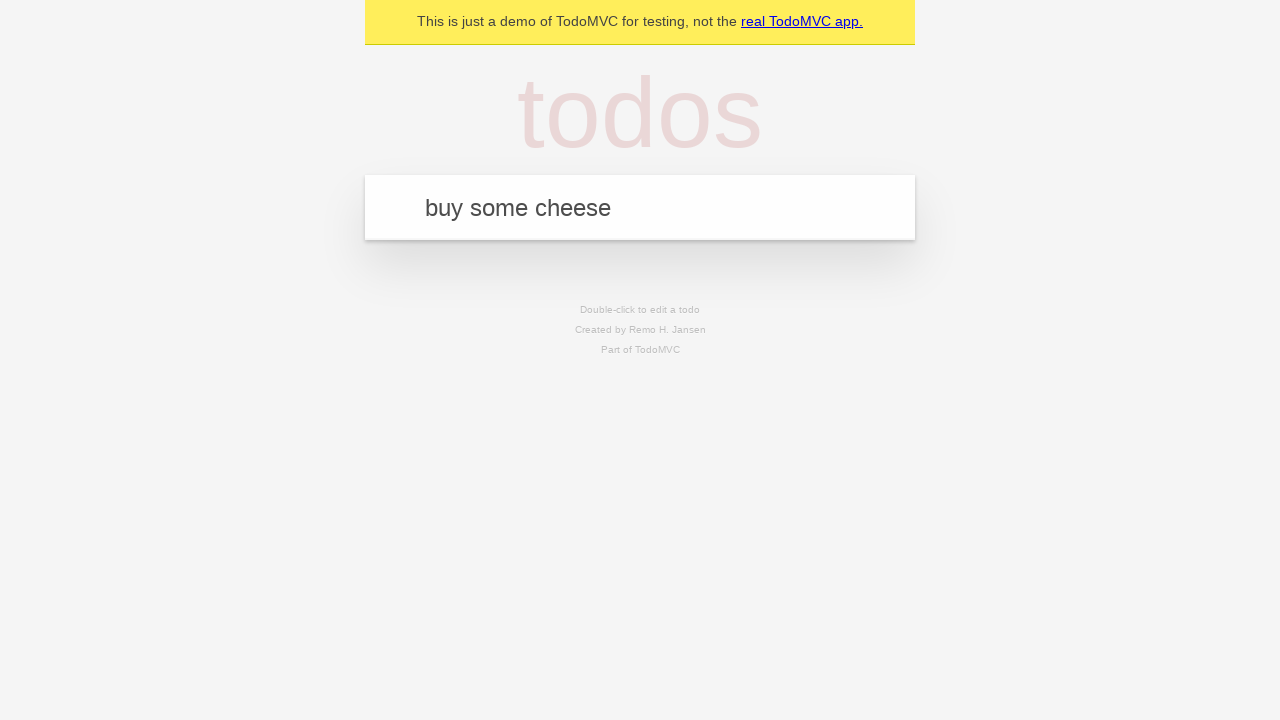

Pressed Enter to add first todo on internal:attr=[placeholder="What needs to be done?"i]
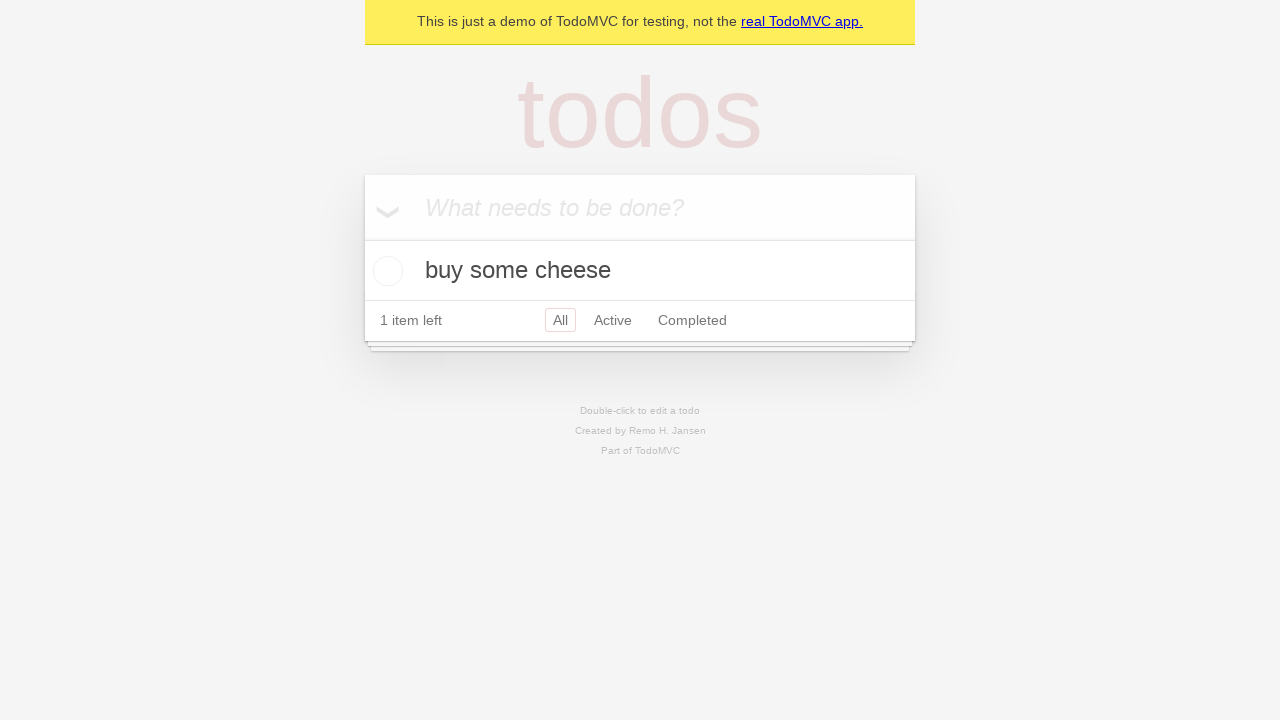

Todo counter element appeared with count of 1
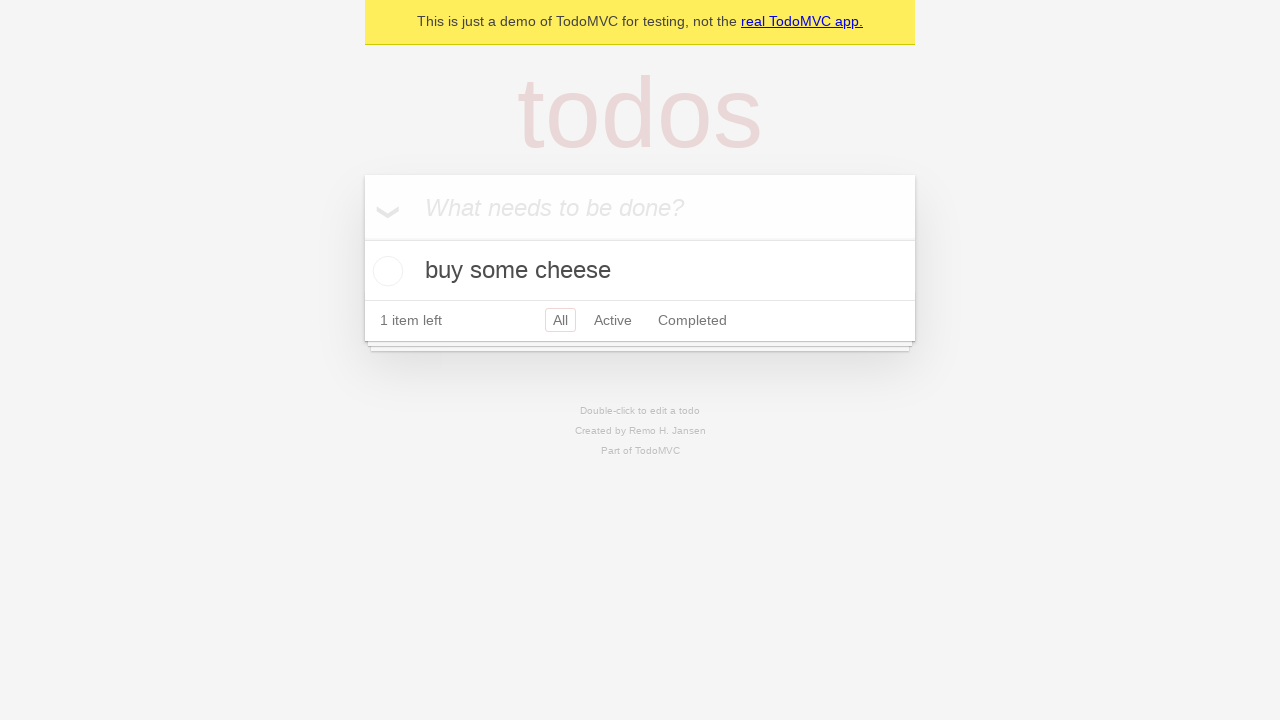

Filled todo input with 'feed the cat' on internal:attr=[placeholder="What needs to be done?"i]
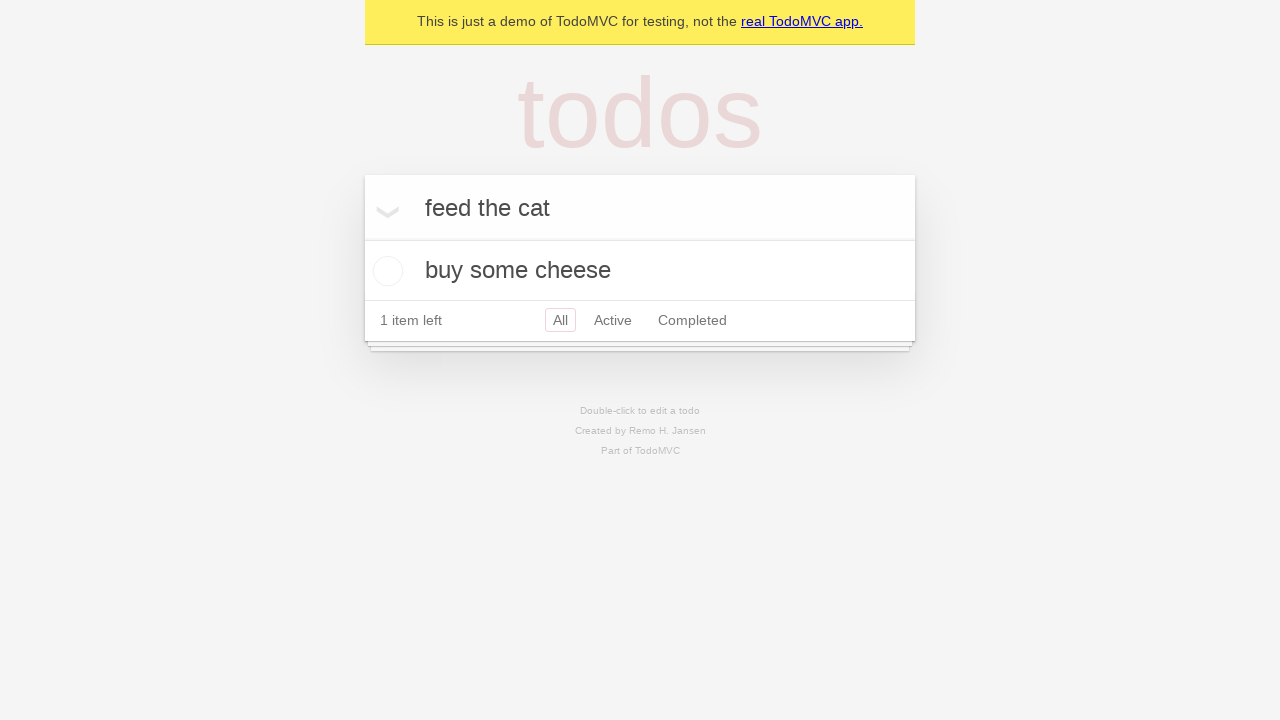

Pressed Enter to add second todo on internal:attr=[placeholder="What needs to be done?"i]
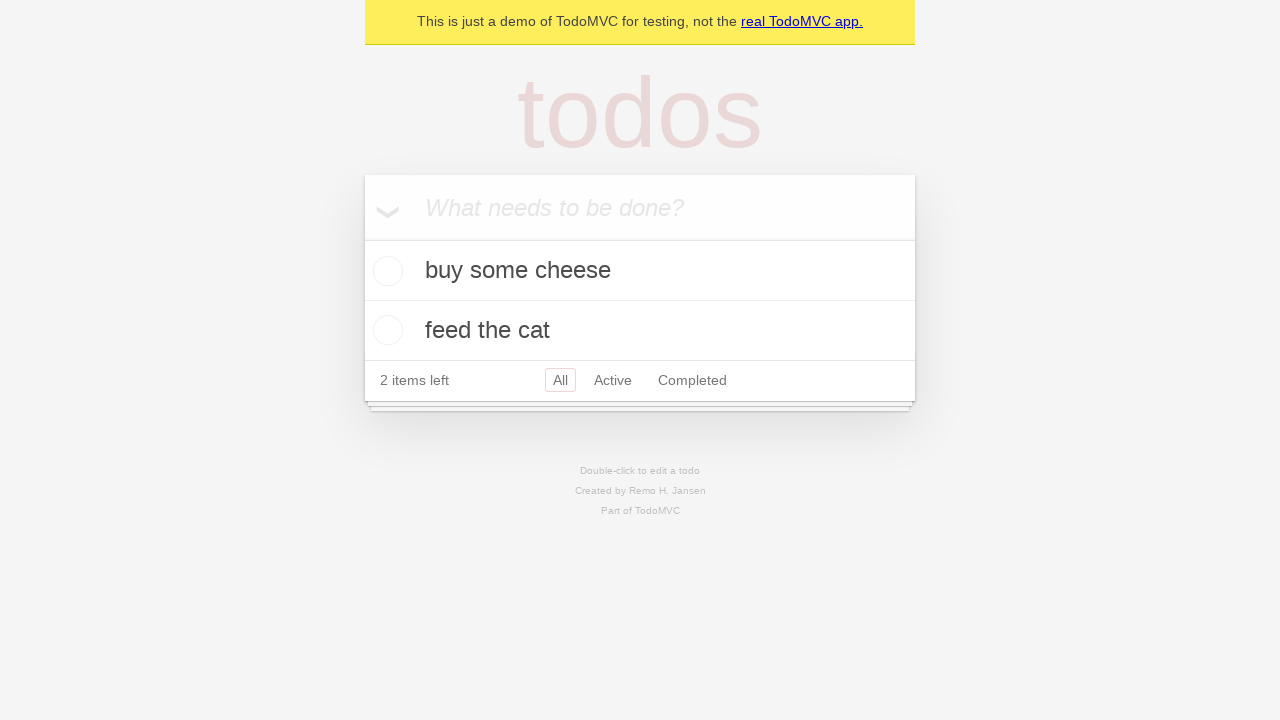

Todo counter updated to display 2 items
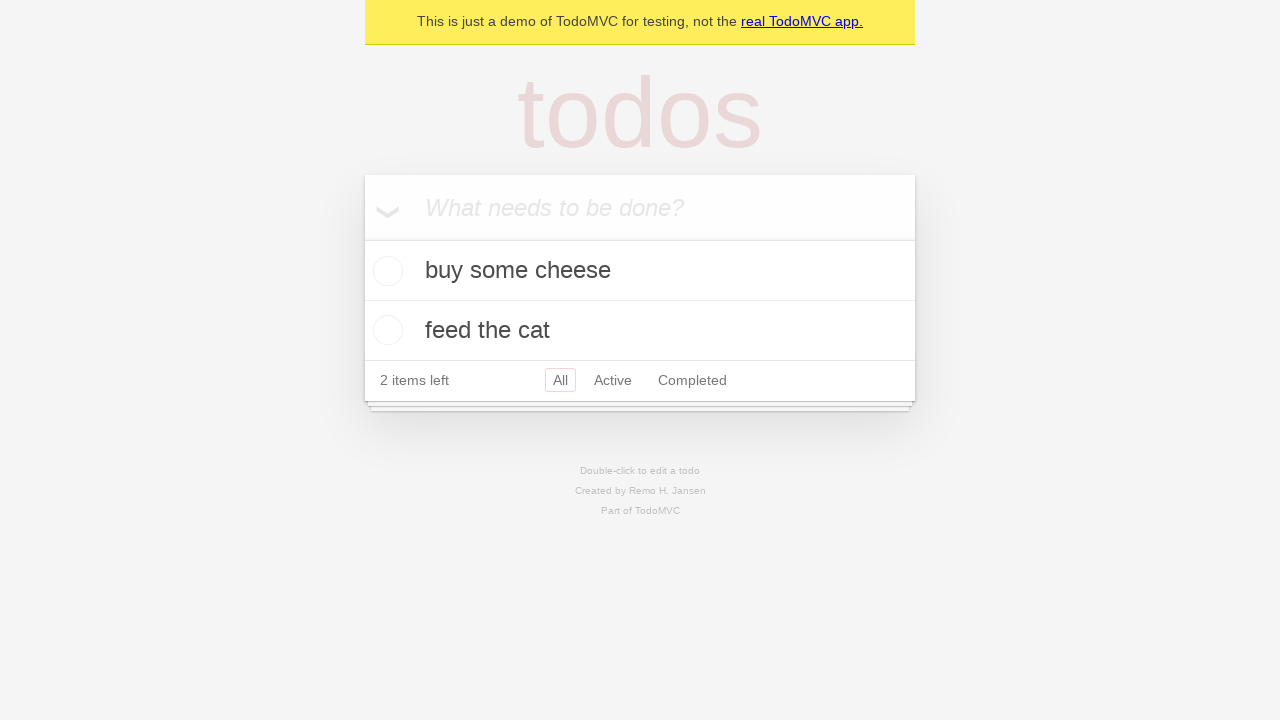

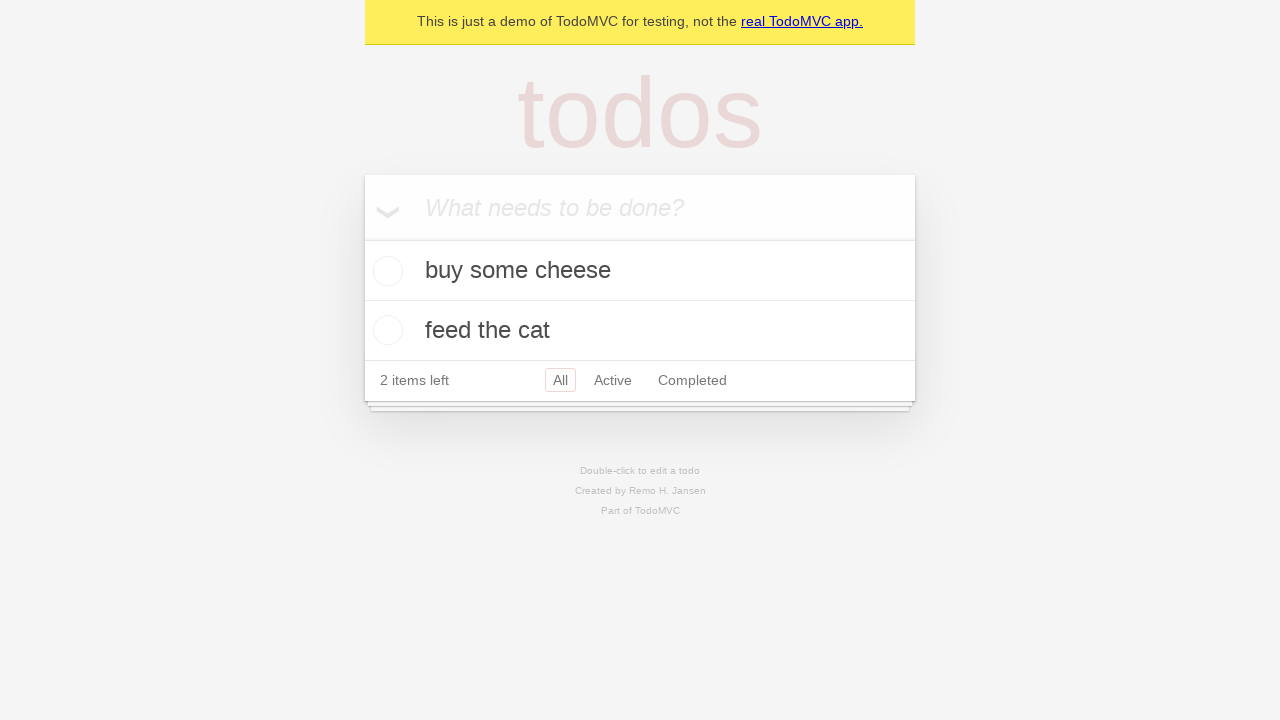